Verifies the presence and text of the advanced search link on the koma.lux.pl website

Starting URL: https://koma.lux.pl/

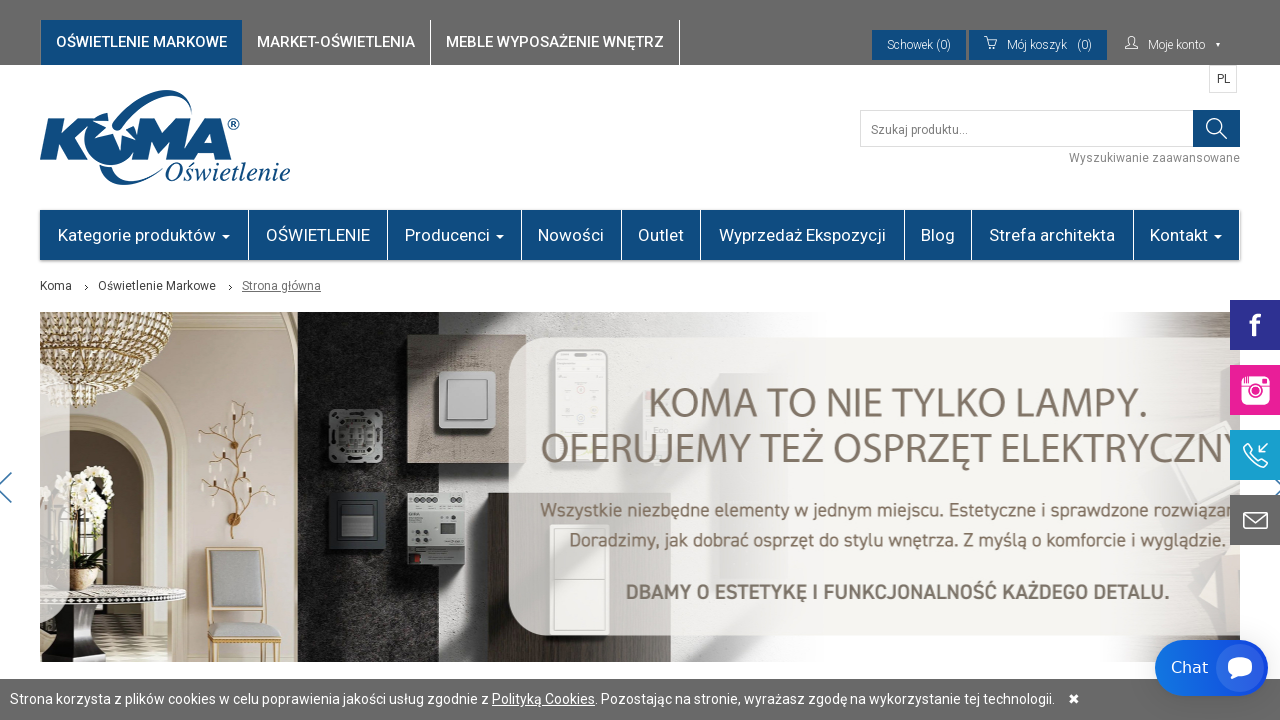

Navigated to https://koma.lux.pl/
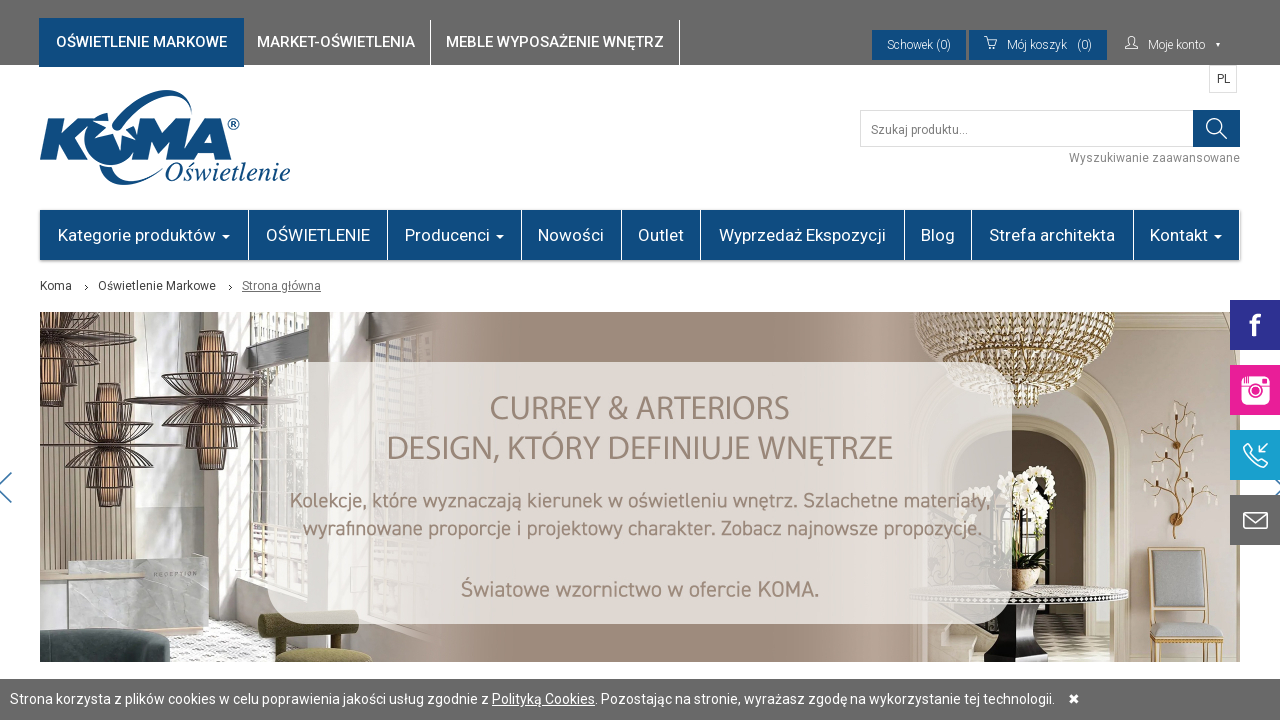

Advanced search link appeared on the page
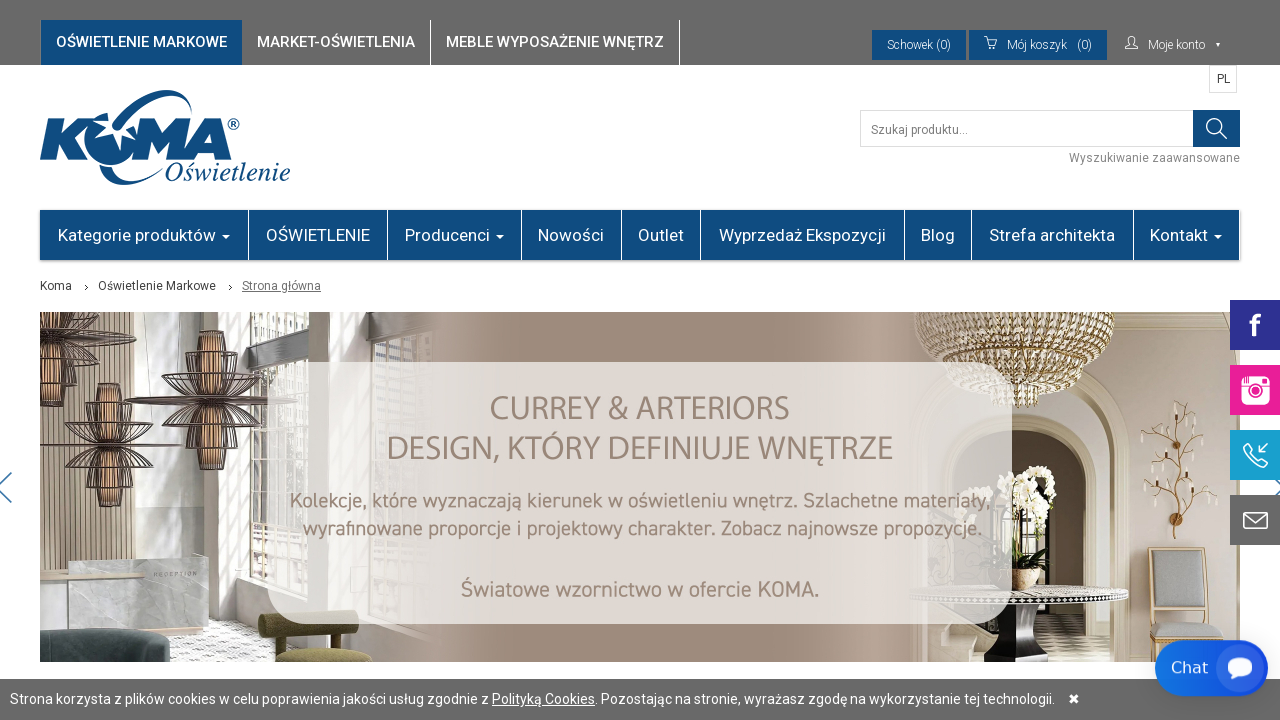

Advanced search link is visible
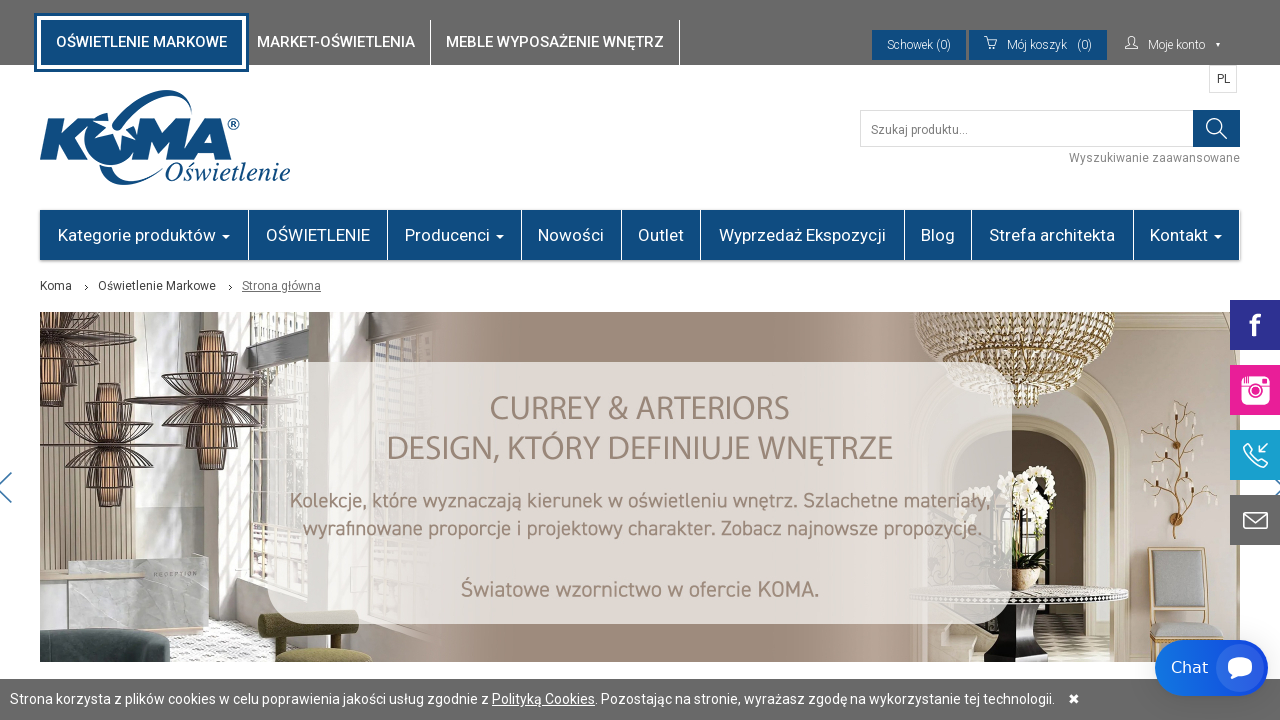

Advanced search link contains text: 'Wyszukiwanie zaawansowane'
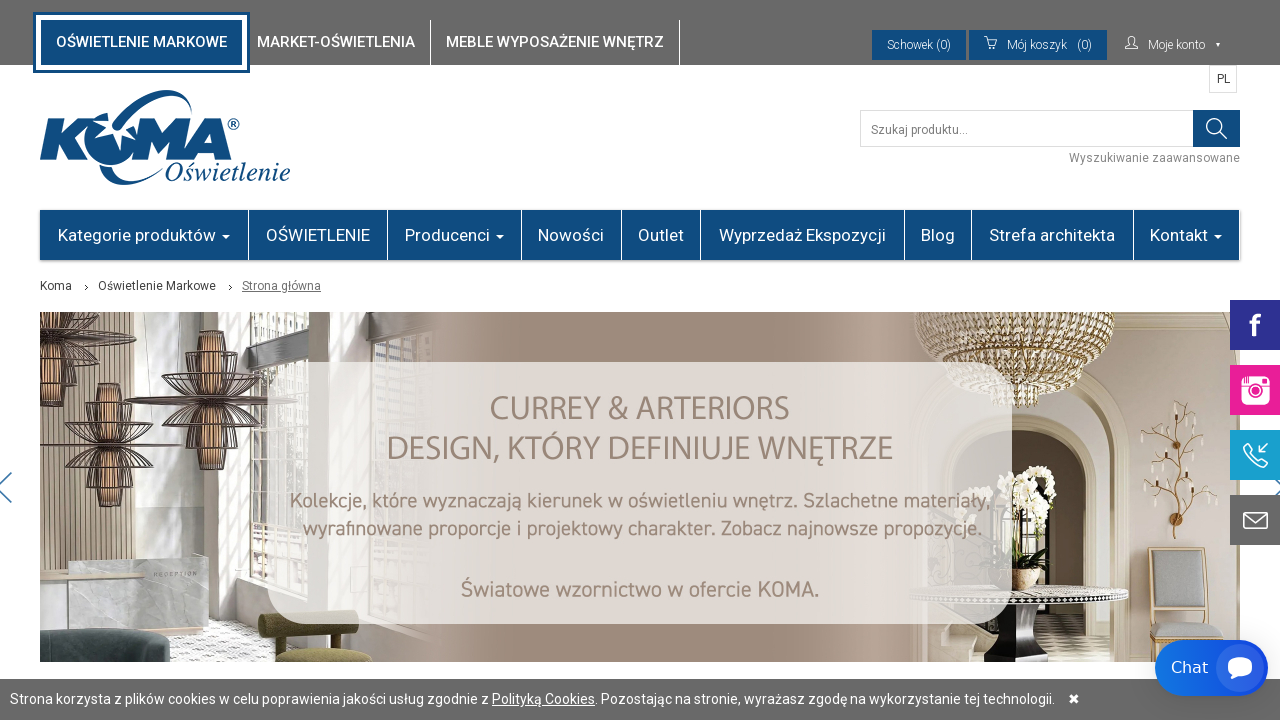

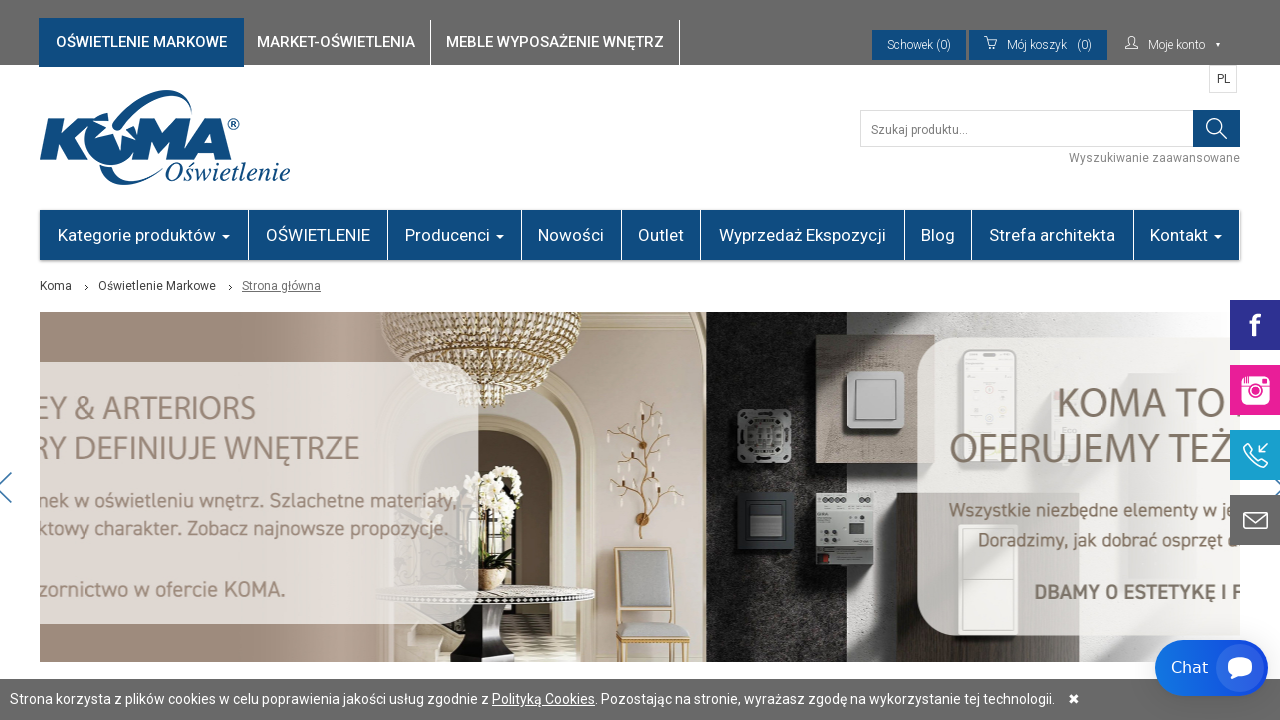